Tests JavaScript alerts including basic alert, confirm dialog (accept/dismiss), and prompt dialog with text input

Starting URL: https://the-internet.herokuapp.com/javascript_alerts

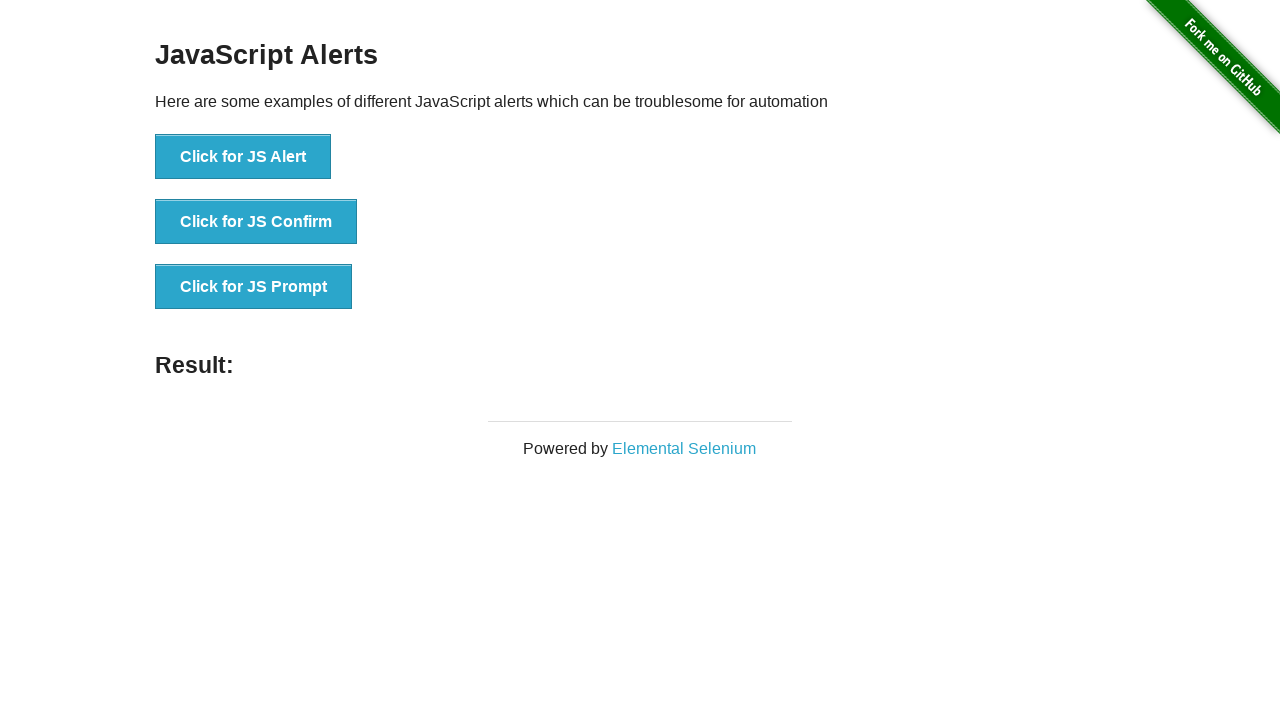

Waited for first alert button to be available
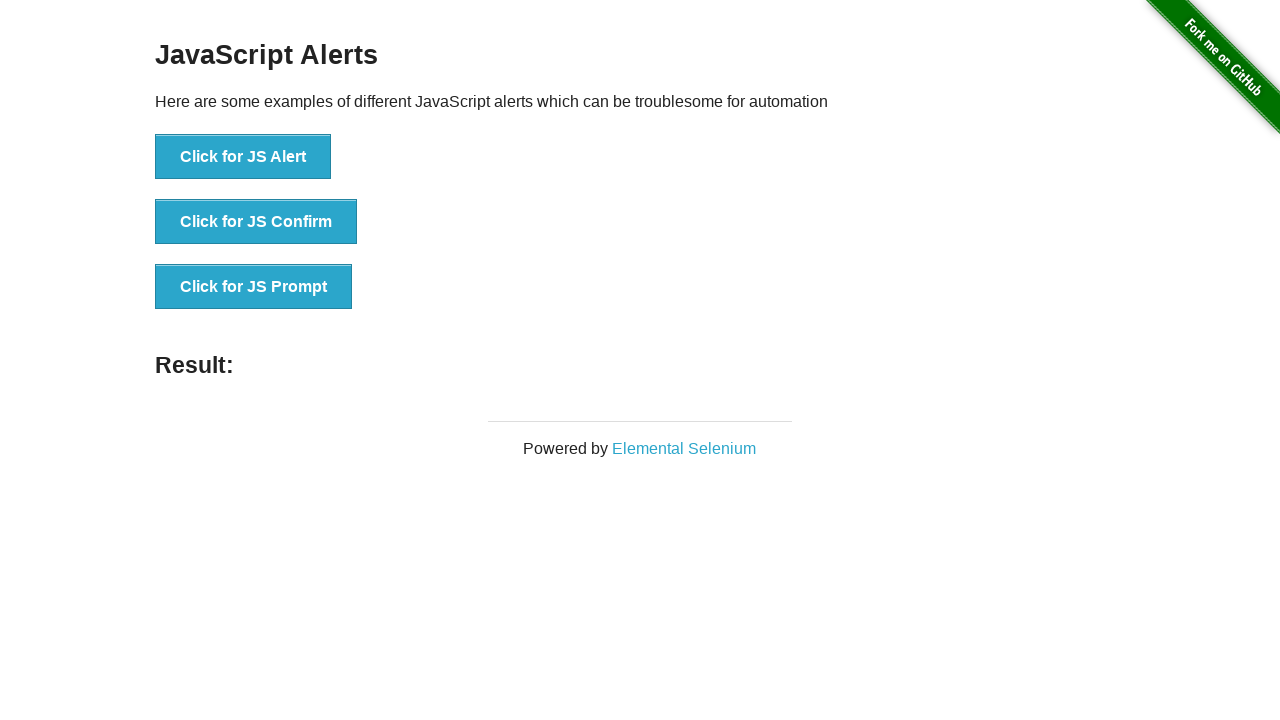

Clicked first alert button and accepted the basic alert dialog at (243, 157) on xpath=/html/body/div[2]/div/div/ul/li[1]/button
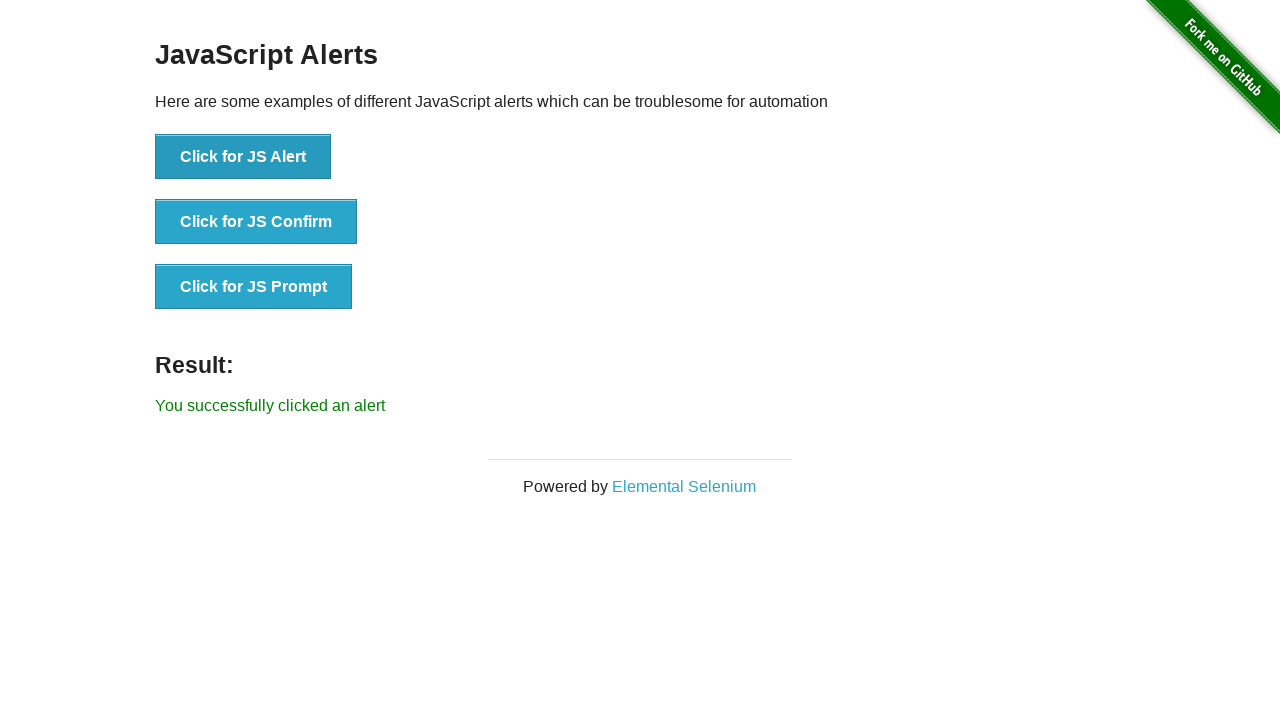

Waited for result message to appear
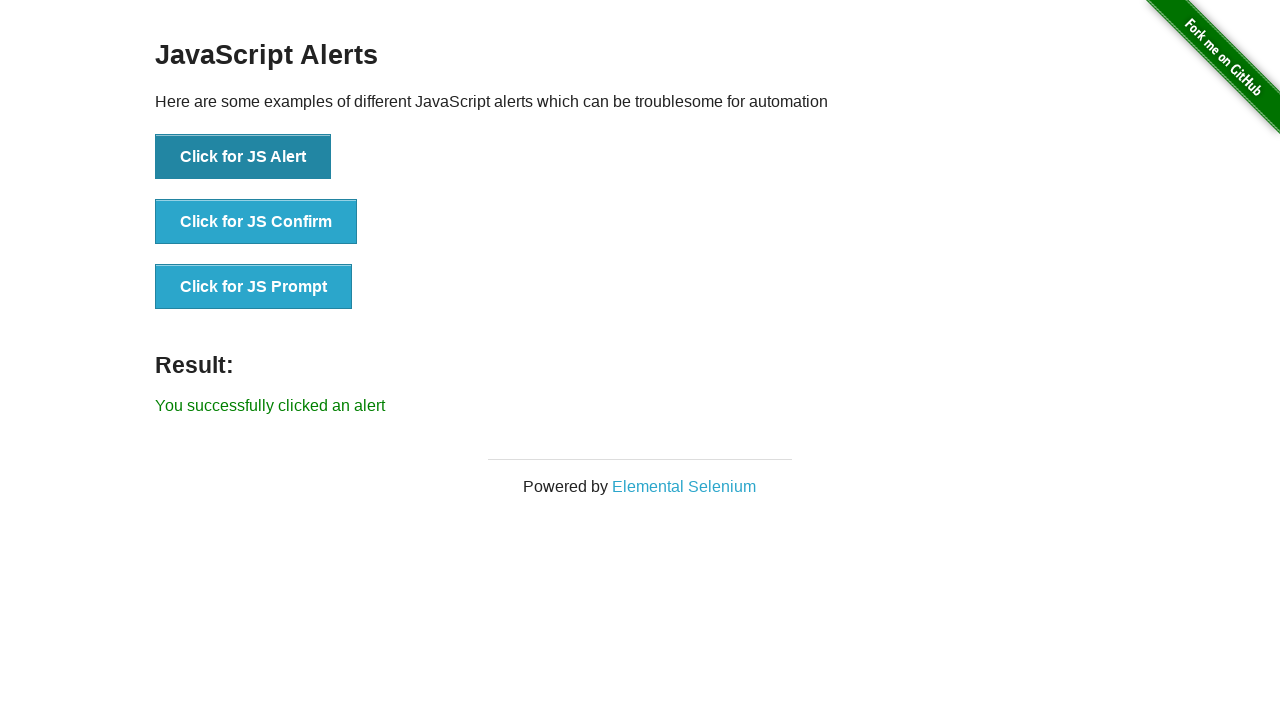

Retrieved result text content
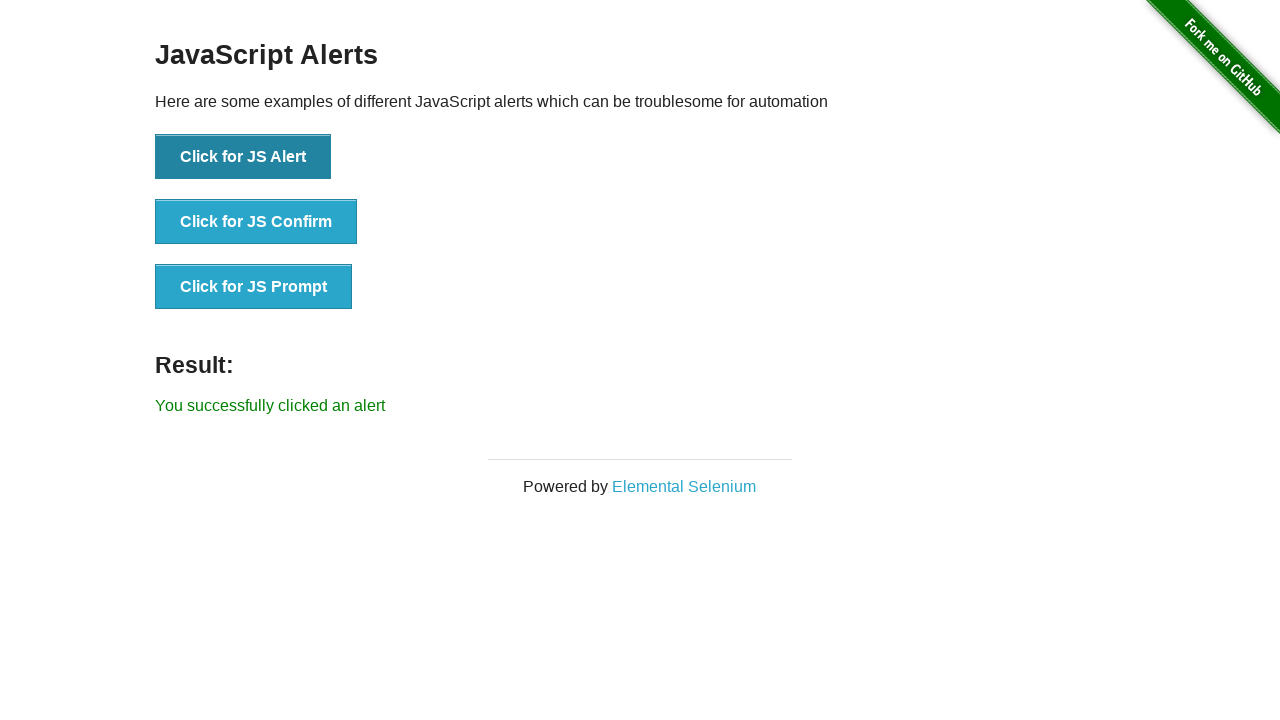

Verified alert was successfully handled with correct result message
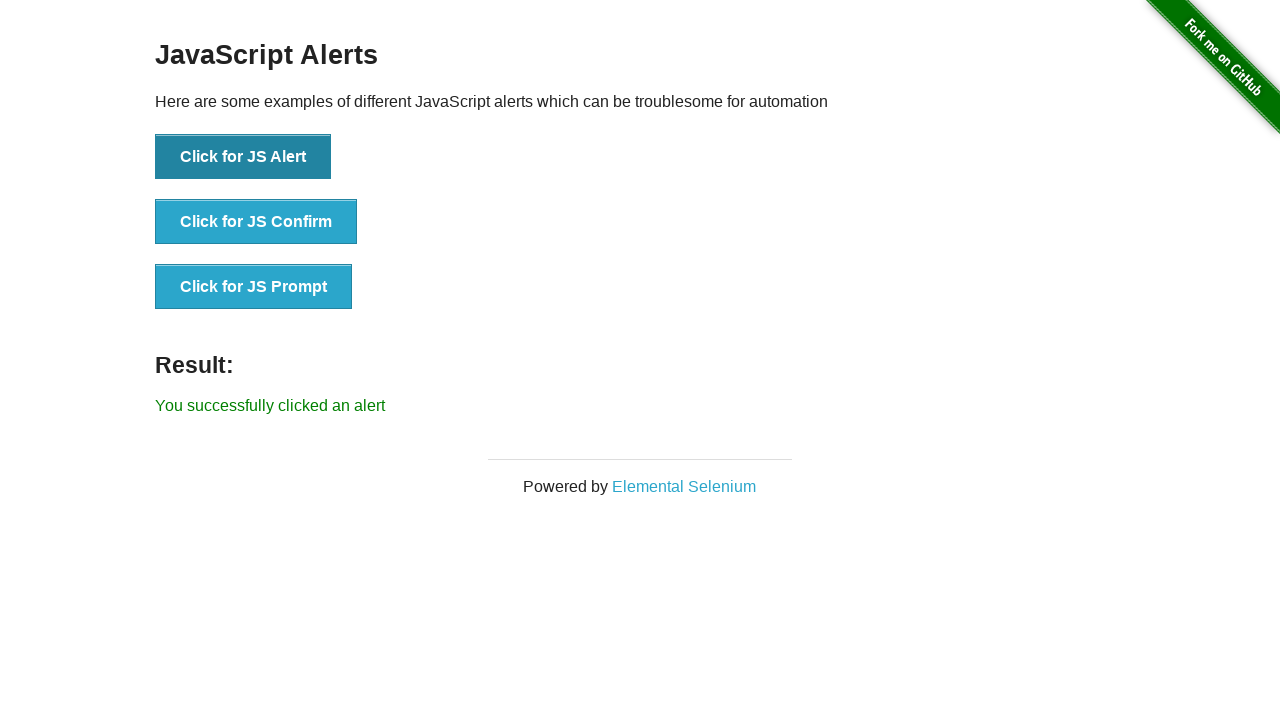

Clicked confirm button and accepted the confirm dialog at (256, 222) on xpath=//*[@id='content']/div/ul/li[2]/button
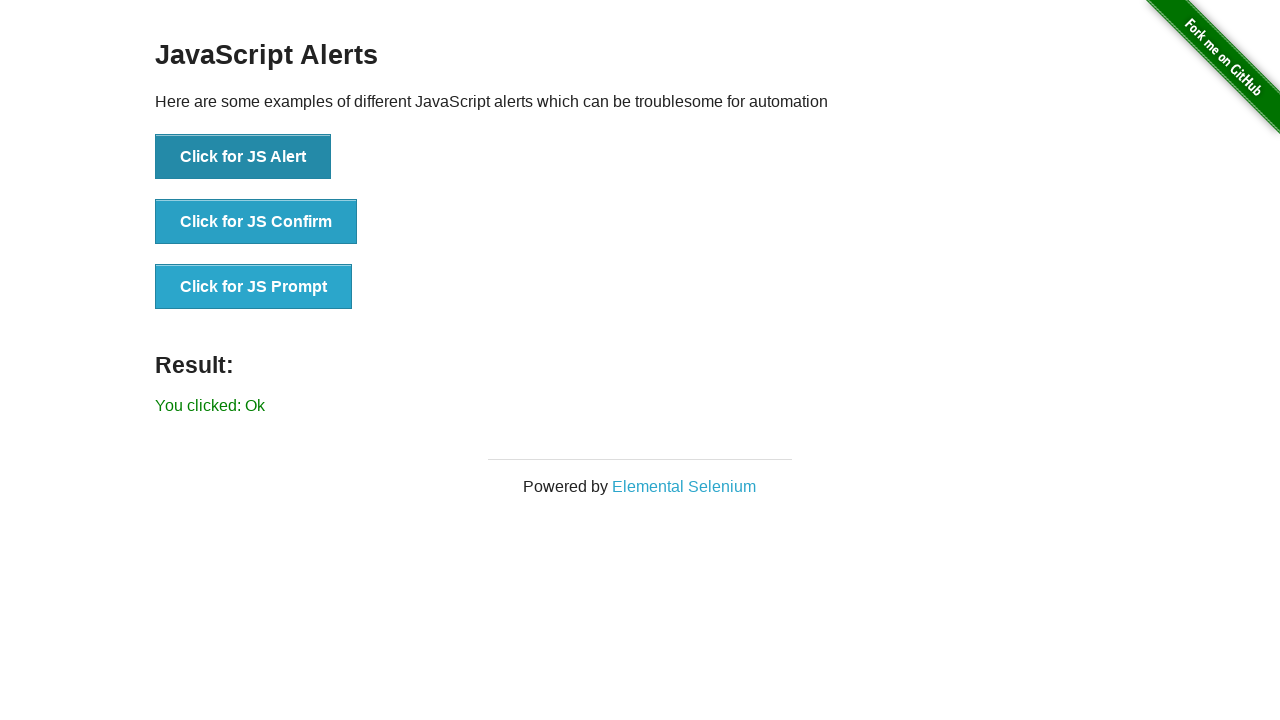

Retrieved result text after accepting confirm dialog
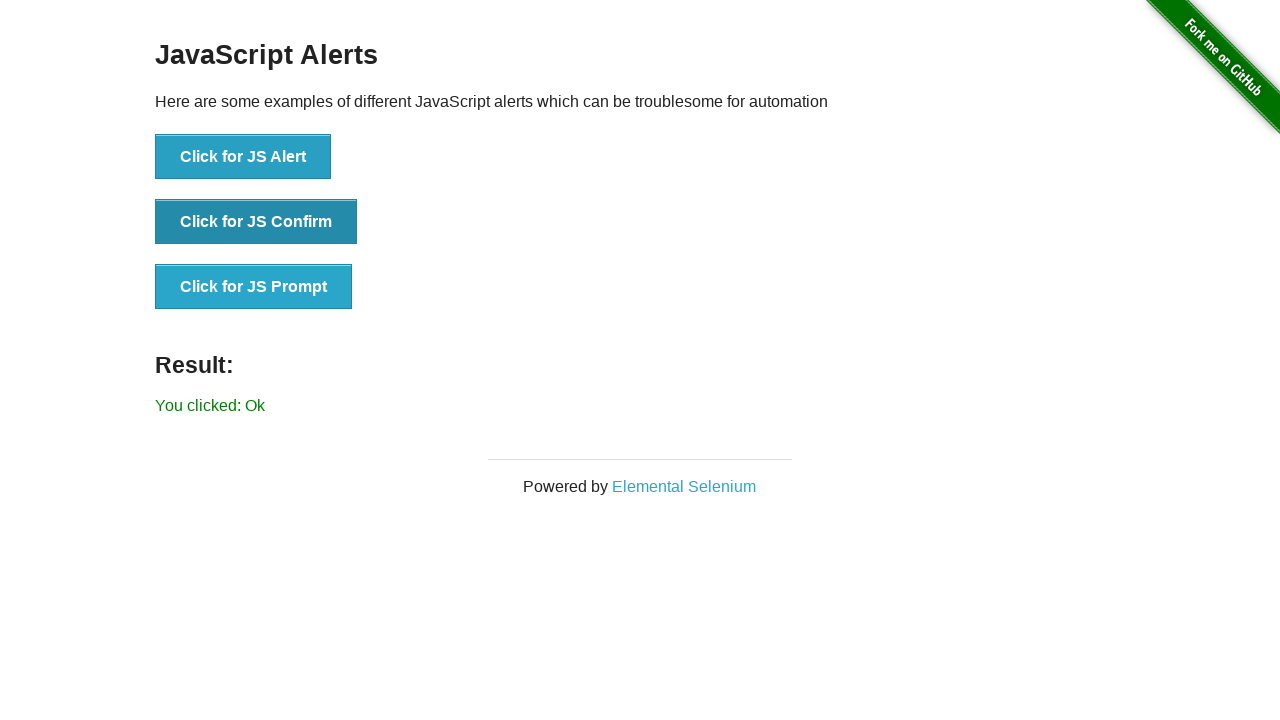

Verified confirm dialog accept action returned correct 'Ok' result
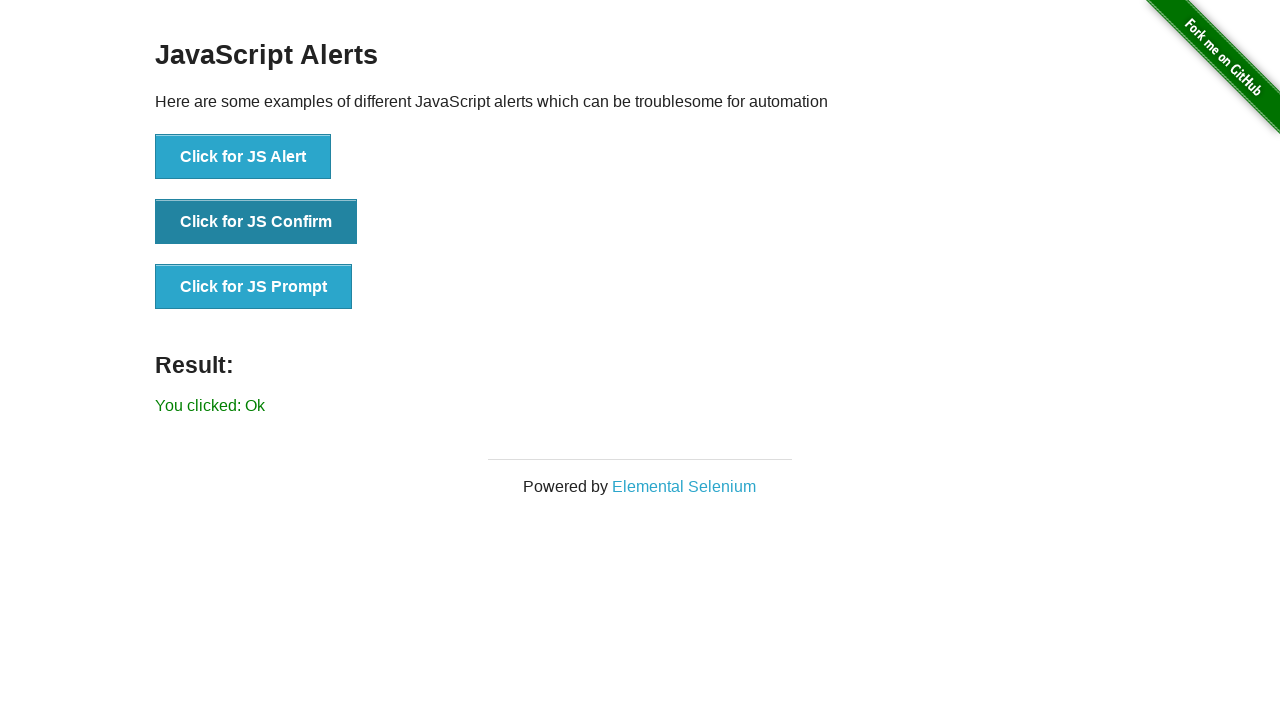

Clicked confirm button and dismissed the confirm dialog at (256, 222) on xpath=//*[@id='content']/div/ul/li[2]/button
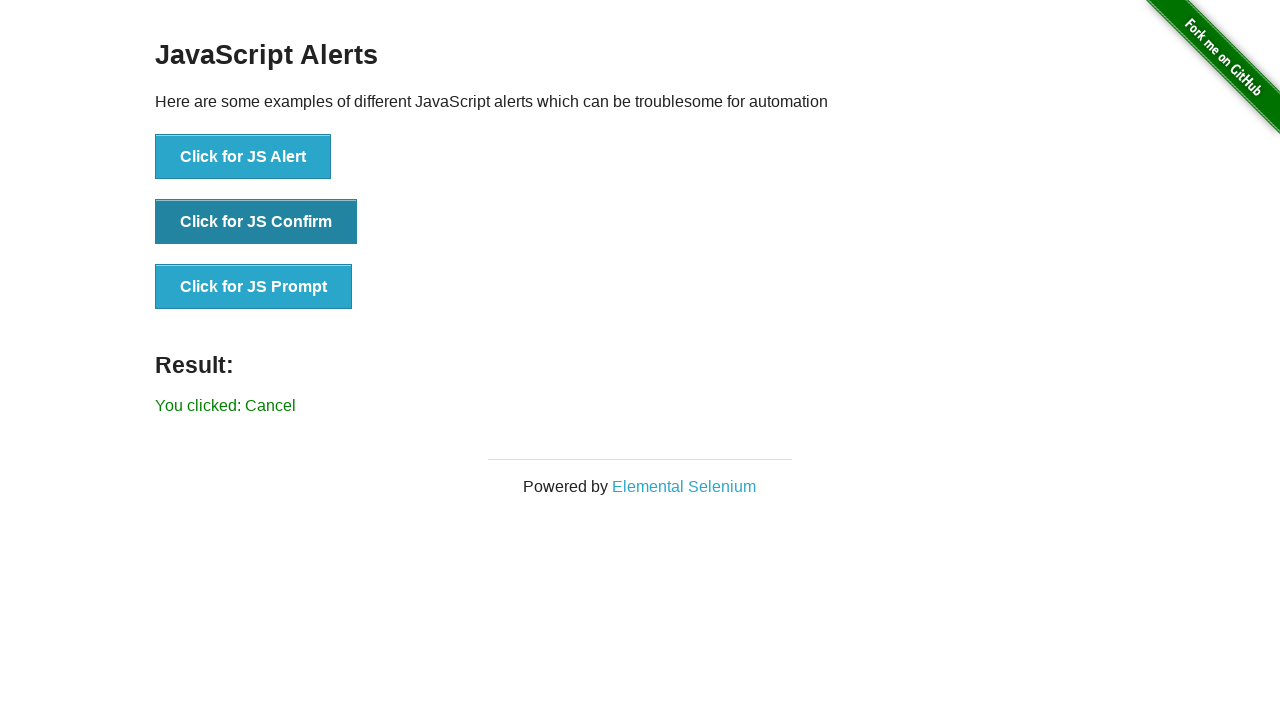

Retrieved result text after dismissing confirm dialog
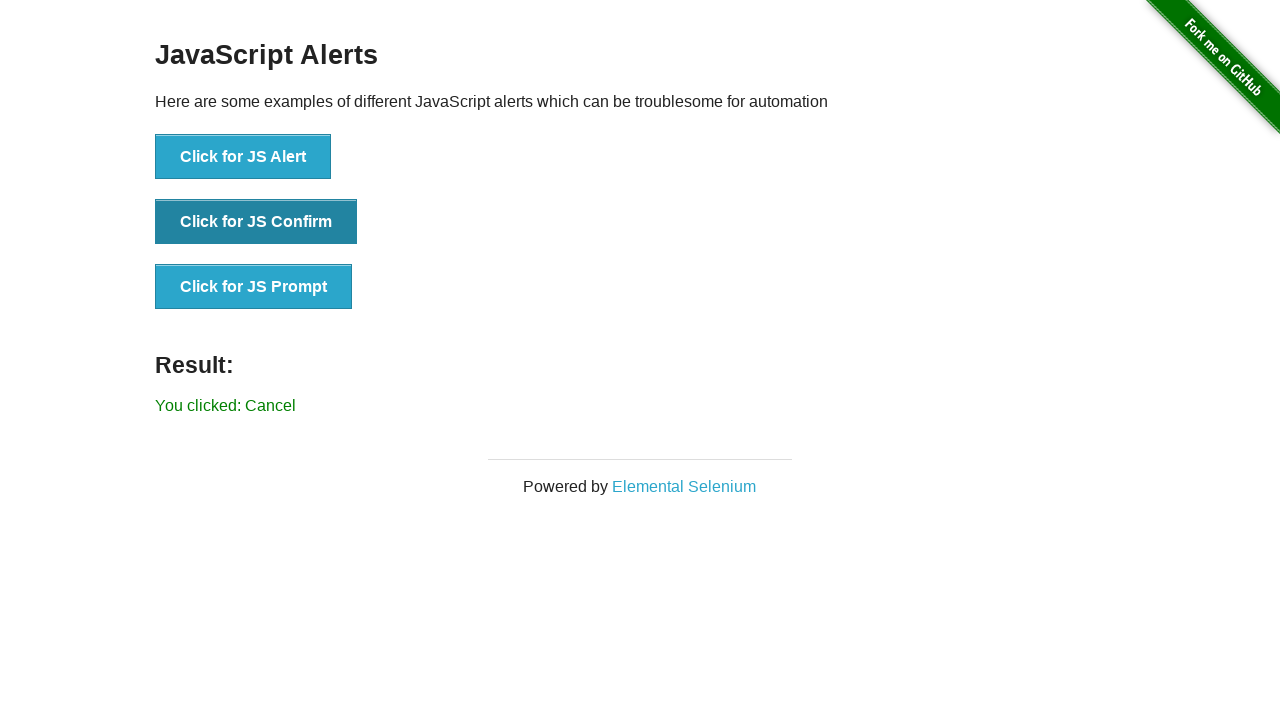

Verified confirm dialog dismiss action returned correct 'Cancel' result
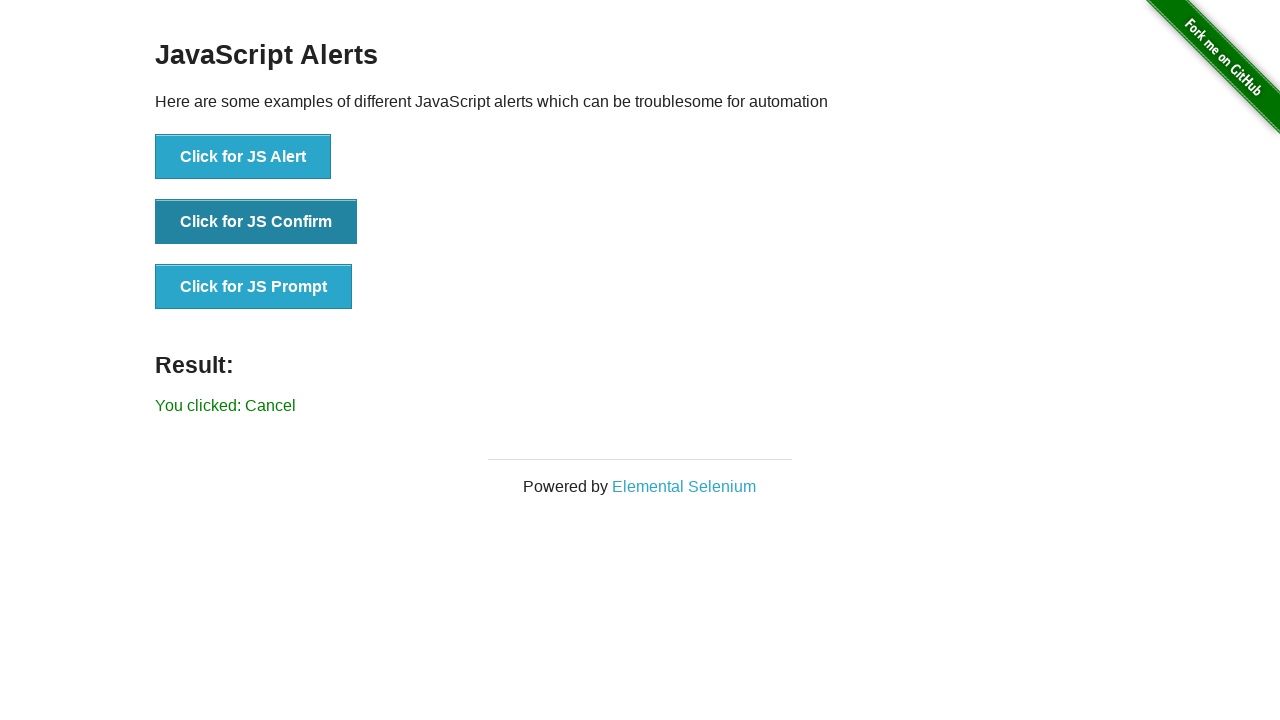

Clicked prompt button and entered 'Test text' in prompt dialog at (254, 287) on xpath=//*[@id='content']/div/ul/li[3]/button
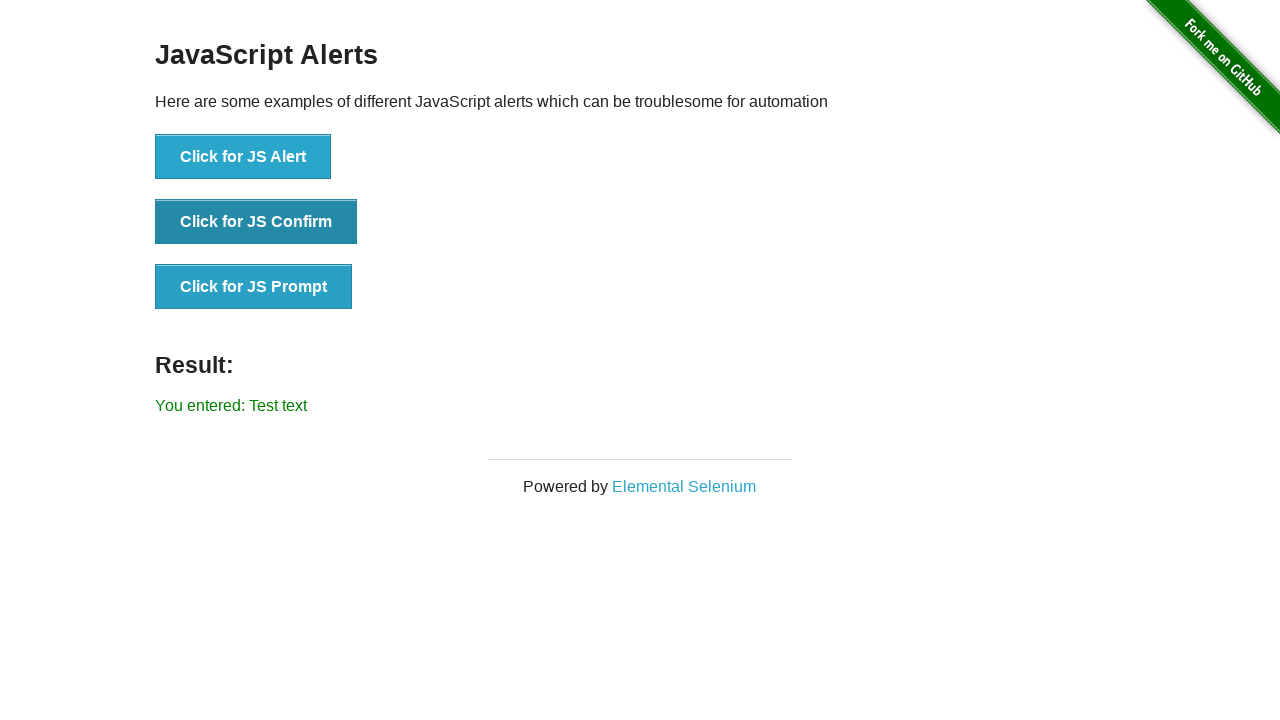

Retrieved result text after submitting prompt dialog with text input
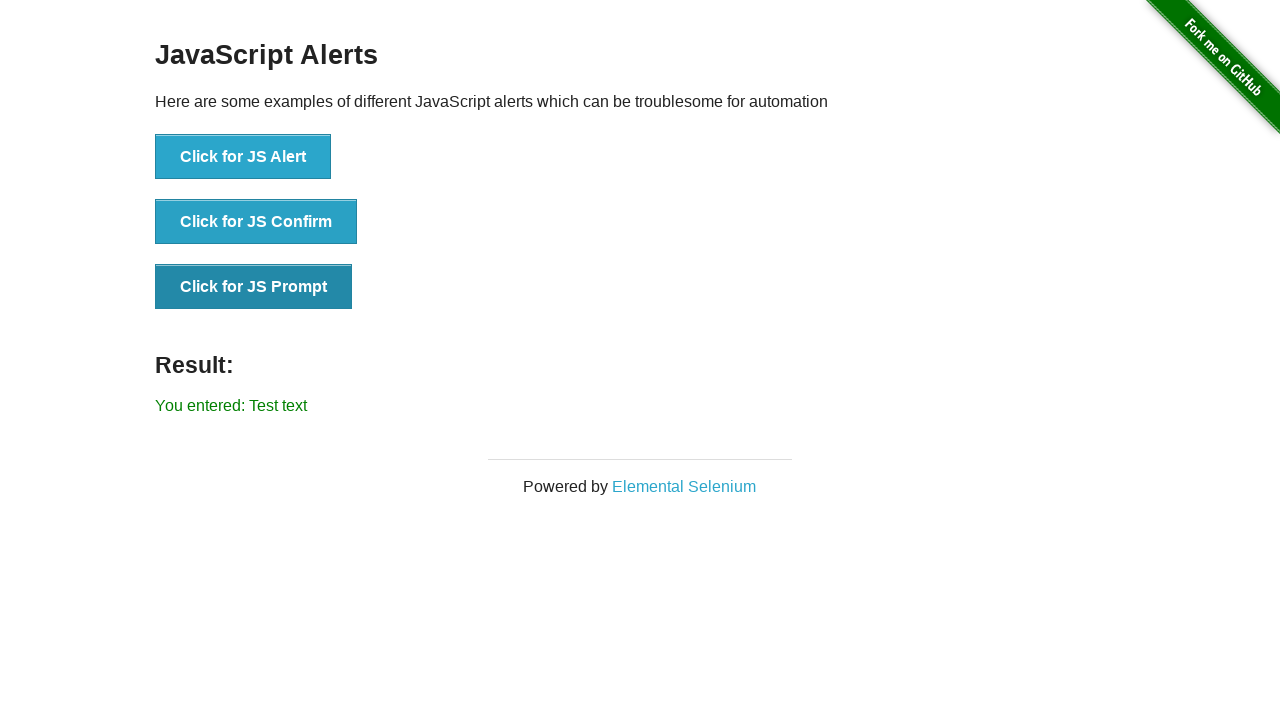

Verified prompt dialog correctly captured and returned the entered text
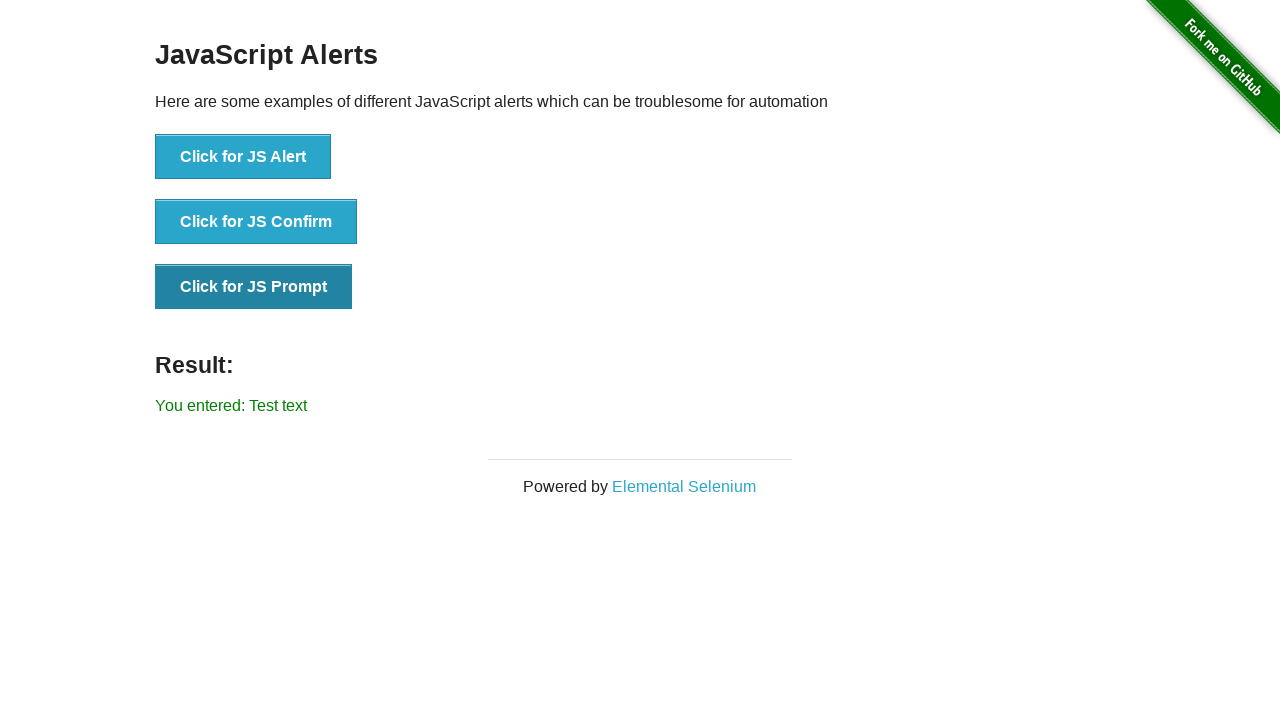

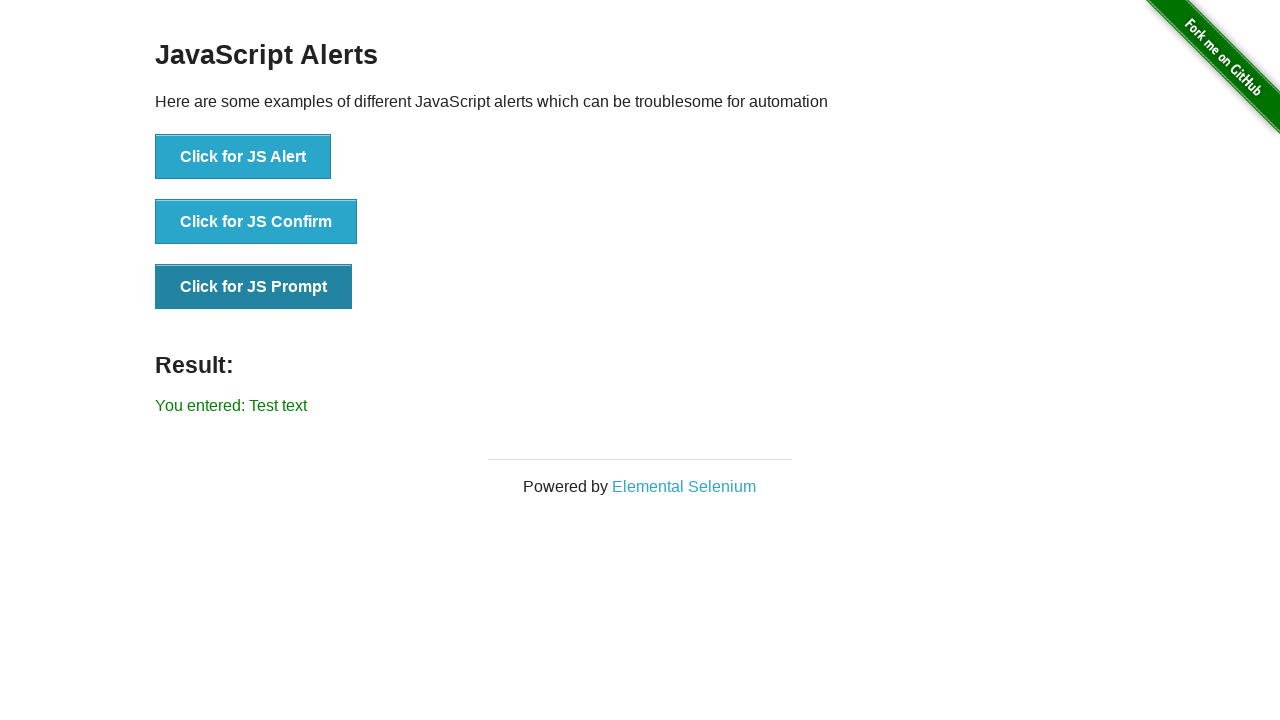